Tests a sign-up form by filling in first name, last name, and email fields, then clicking the sign-up button to submit the form.

Starting URL: http://secure-retreat-92358.herokuapp.com/

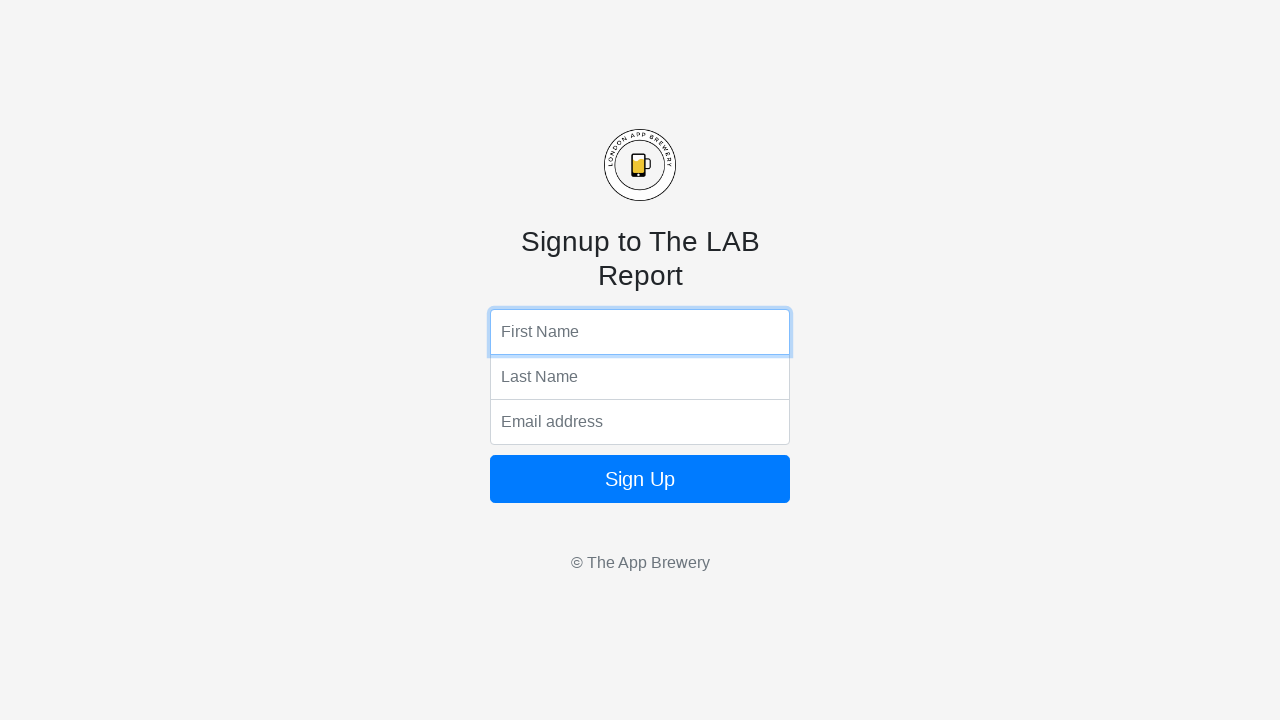

Filled first name field with 'Testing' on input[name='fName']
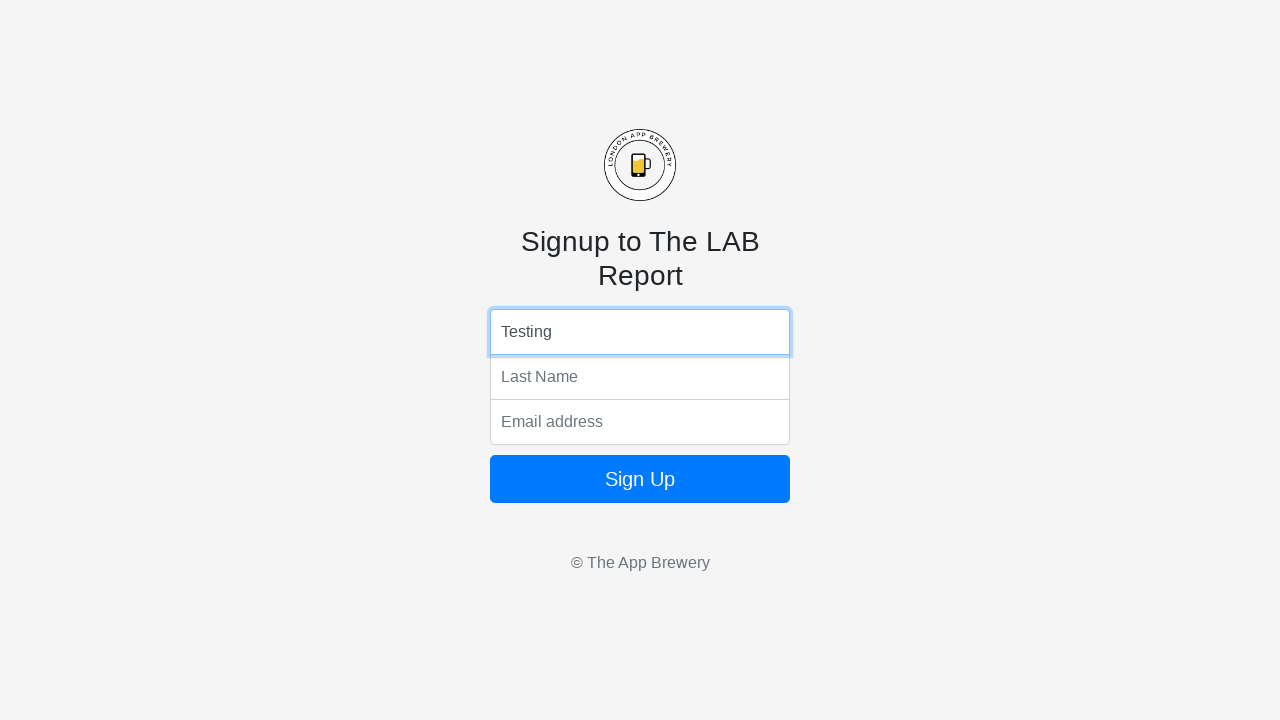

Filled last name field with 'Testing' on input[name='lName']
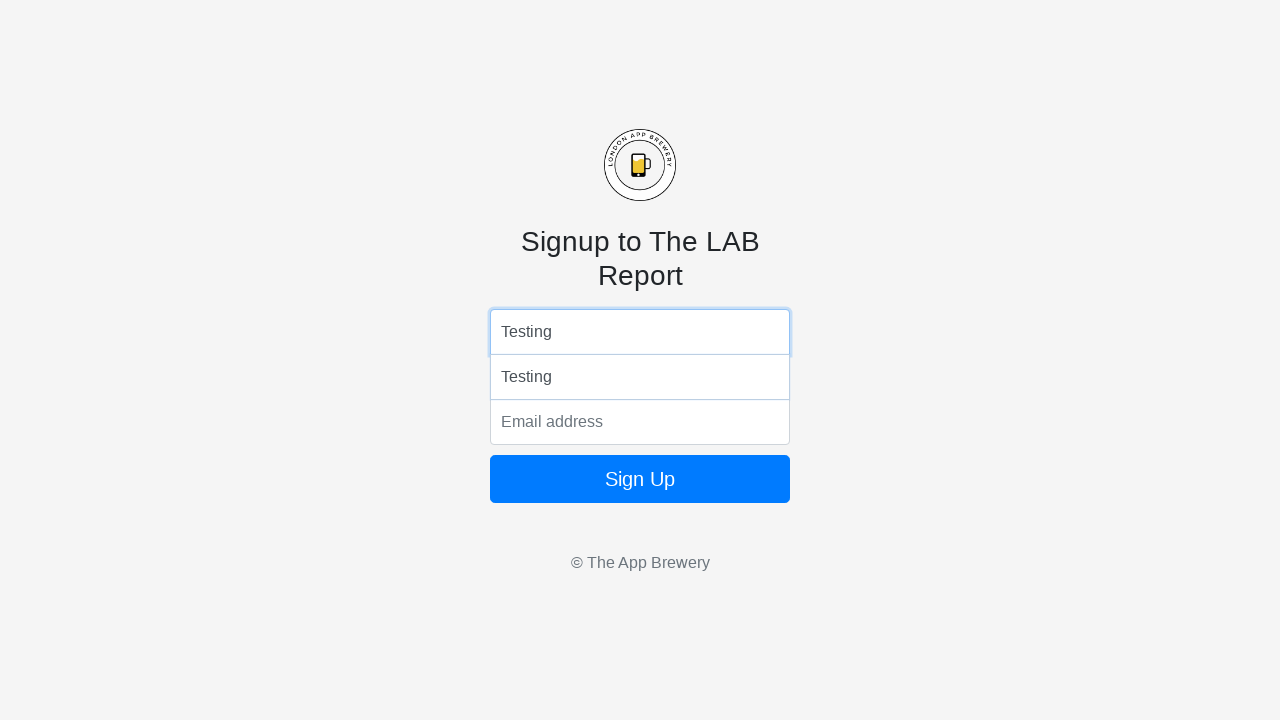

Filled email field with 'email@email.com' on input[name='email']
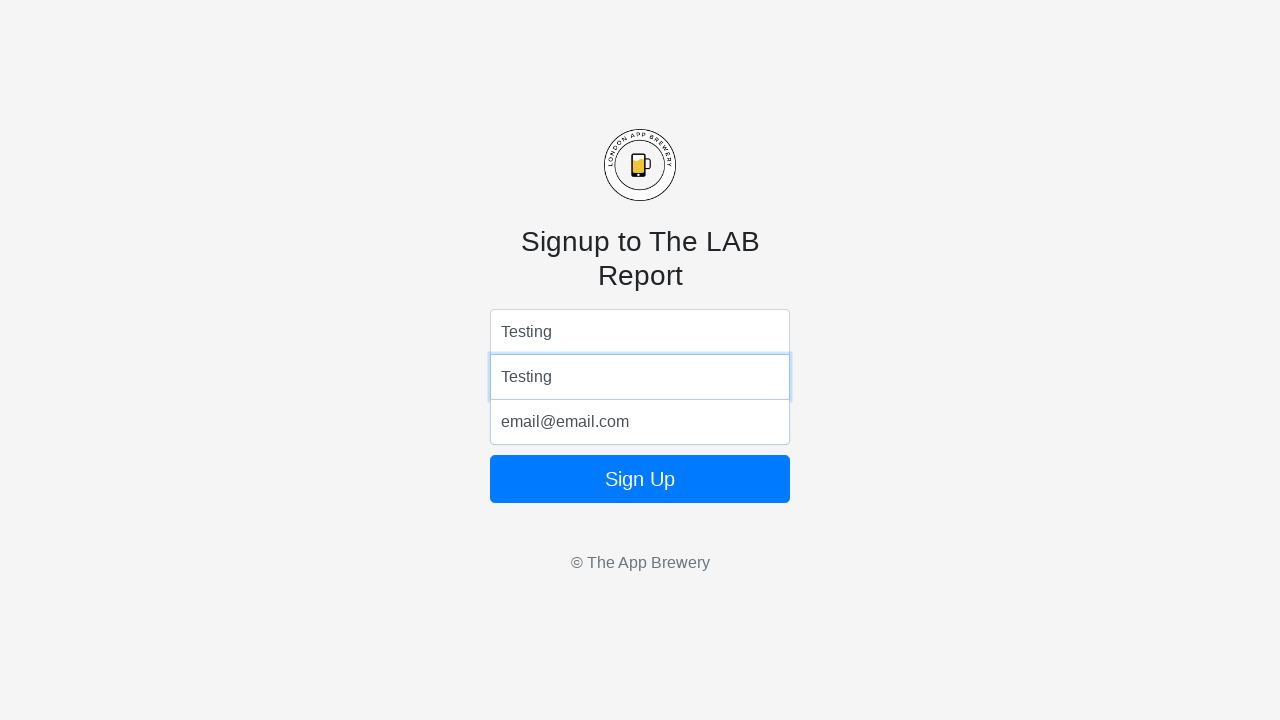

Clicked the sign-up button to submit the form at (640, 479) on button
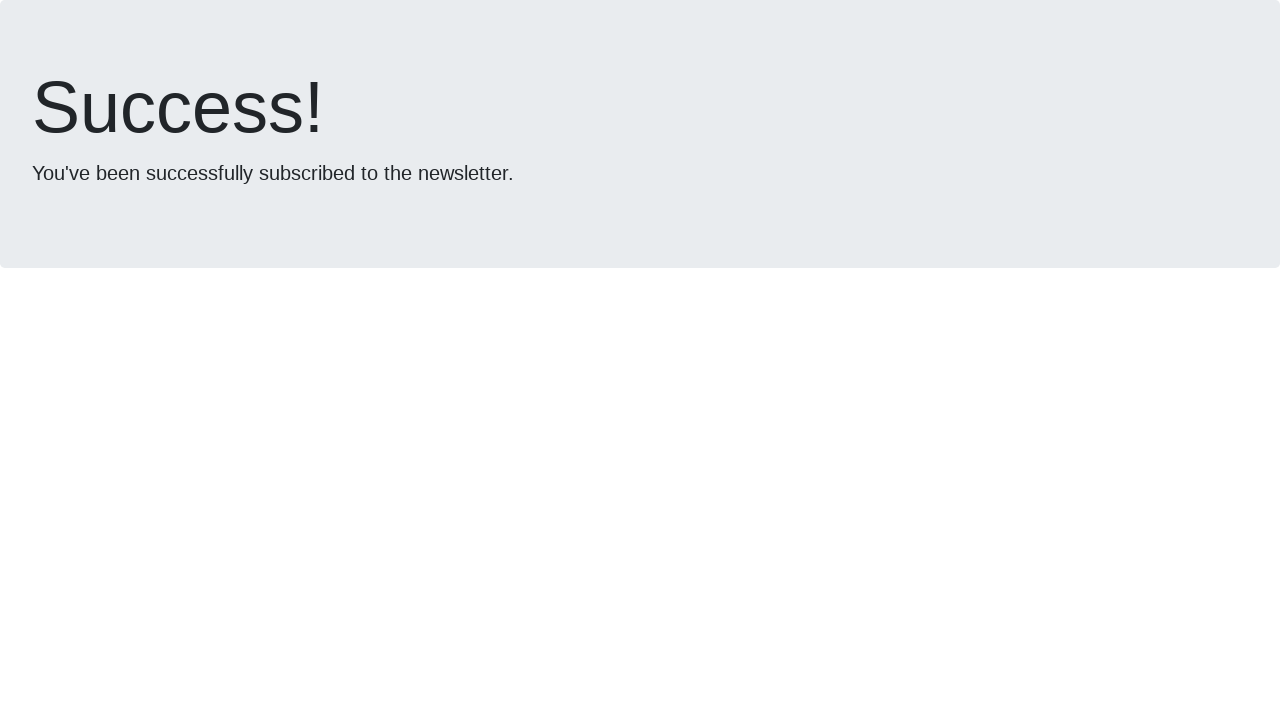

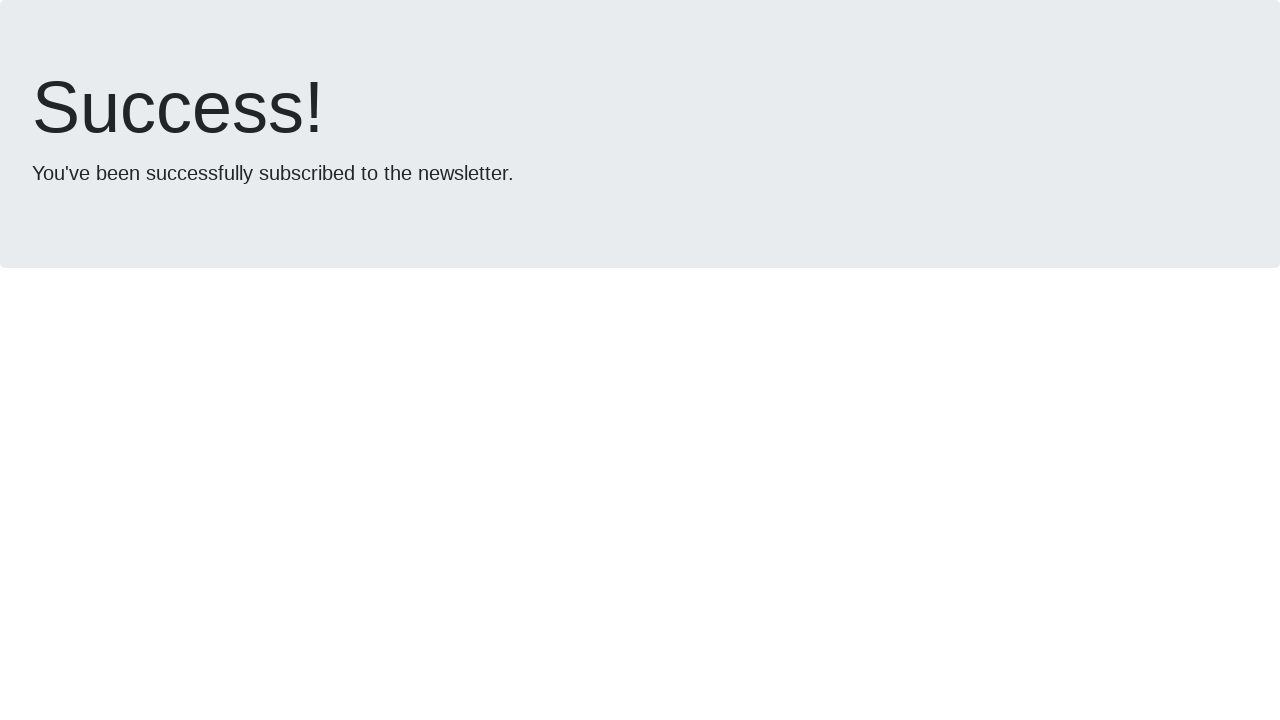